Tests browser navigation controls by navigating between two pages, then using back, forward, and refresh browser actions

Starting URL: https://demoqa.com/text-box

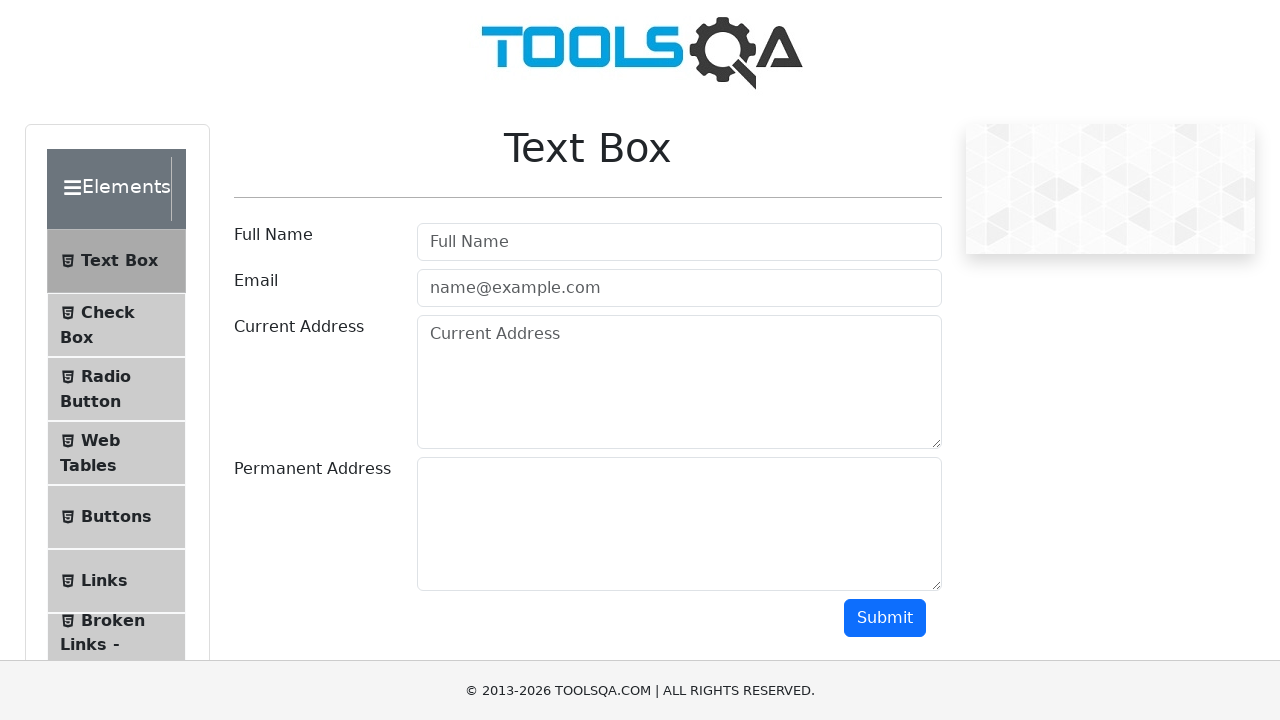

Navigated to starting URL https://demoqa.com/text-box
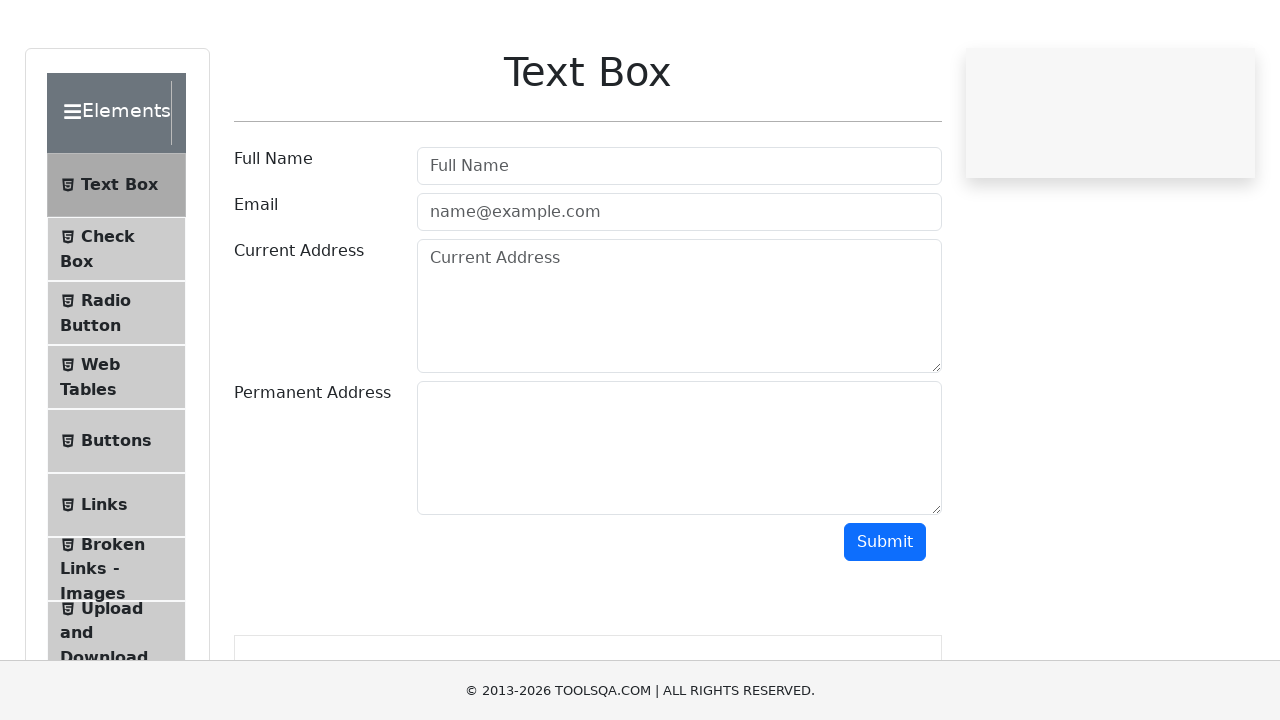

Navigated to Selenium documentation page
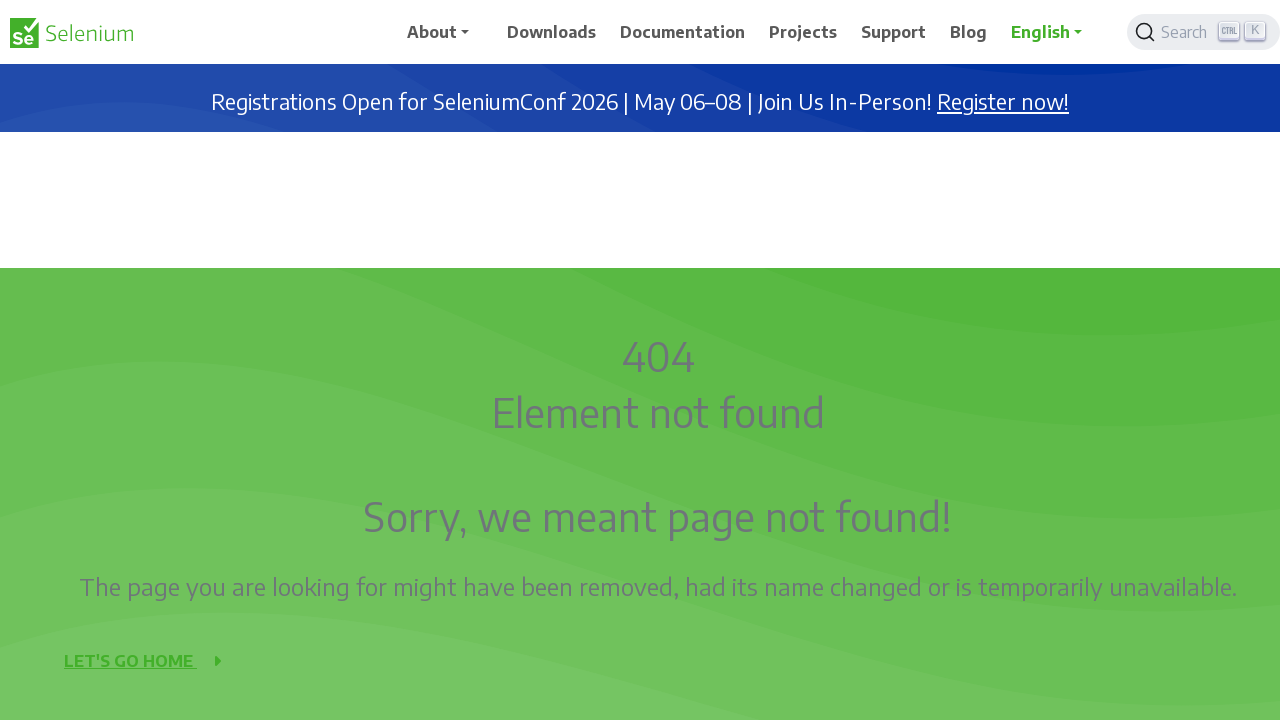

Navigated back to demoqa.com/text-box
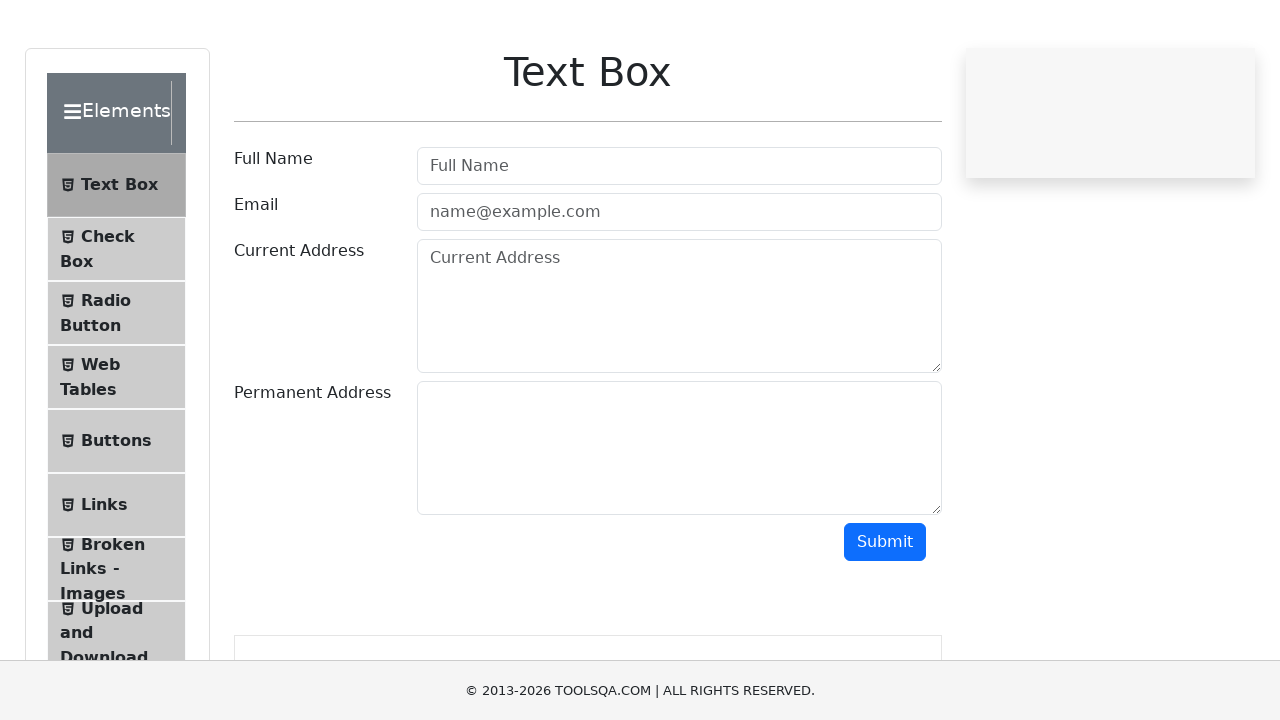

Navigated forward to Selenium documentation page
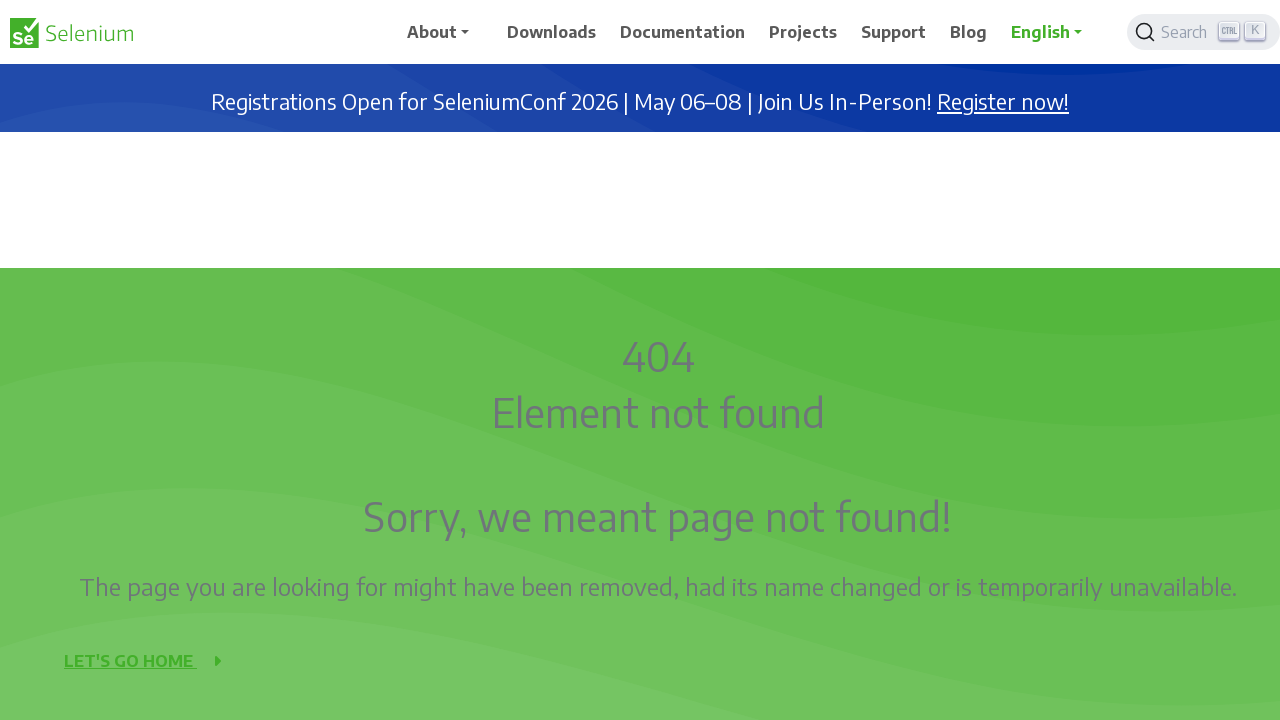

Refreshed the current page
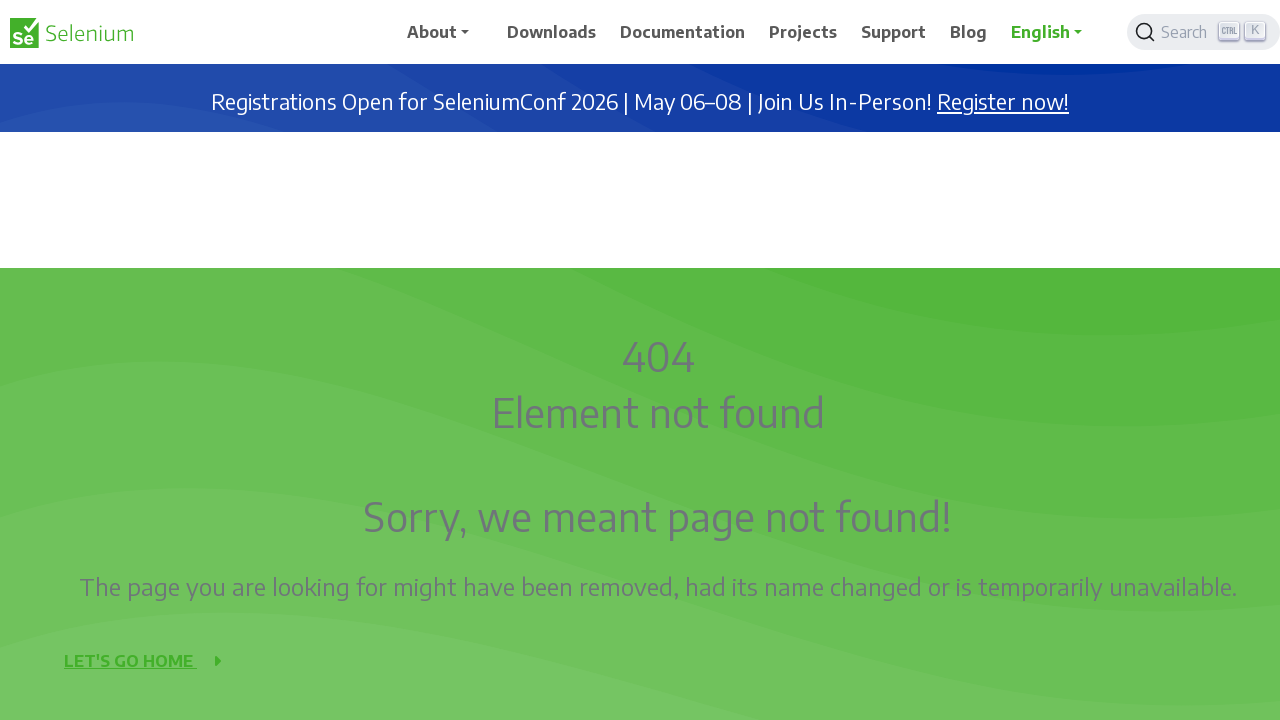

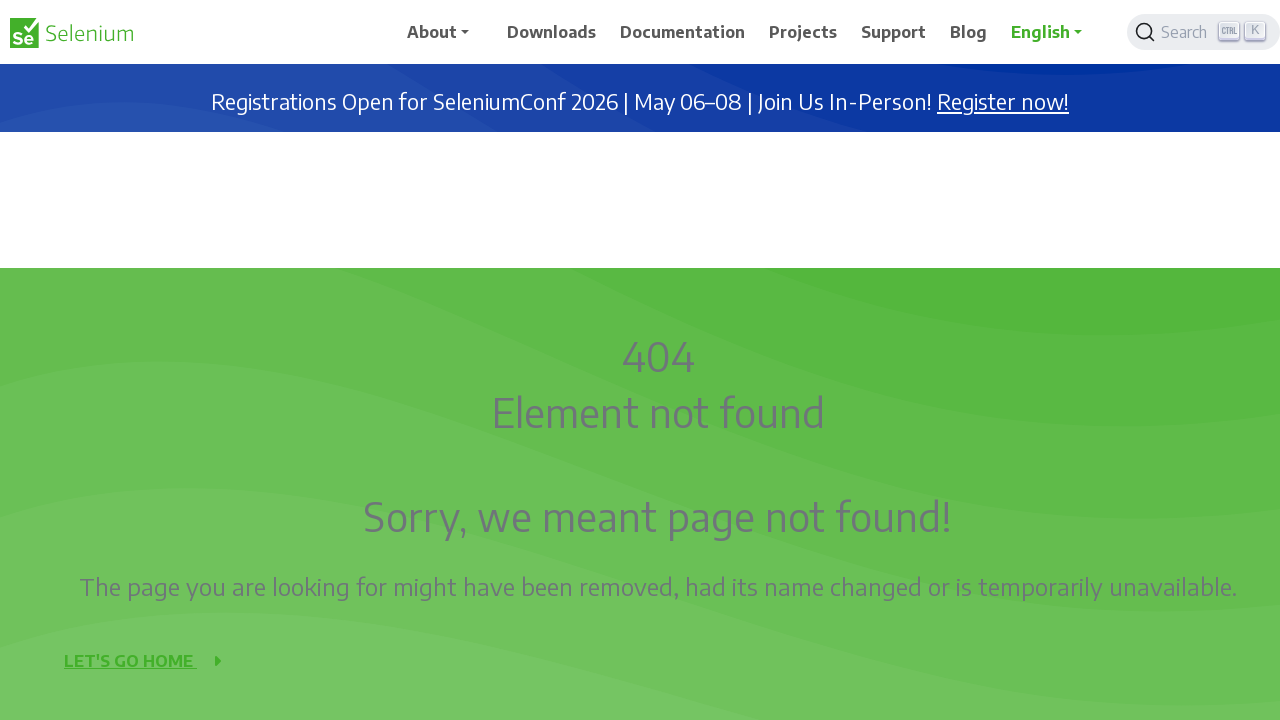